Tests dialog/popup handling by setting up a dialog handler to accept and clicking the confirm button

Starting URL: https://rahulshettyacademy.com/AutomationPractice/

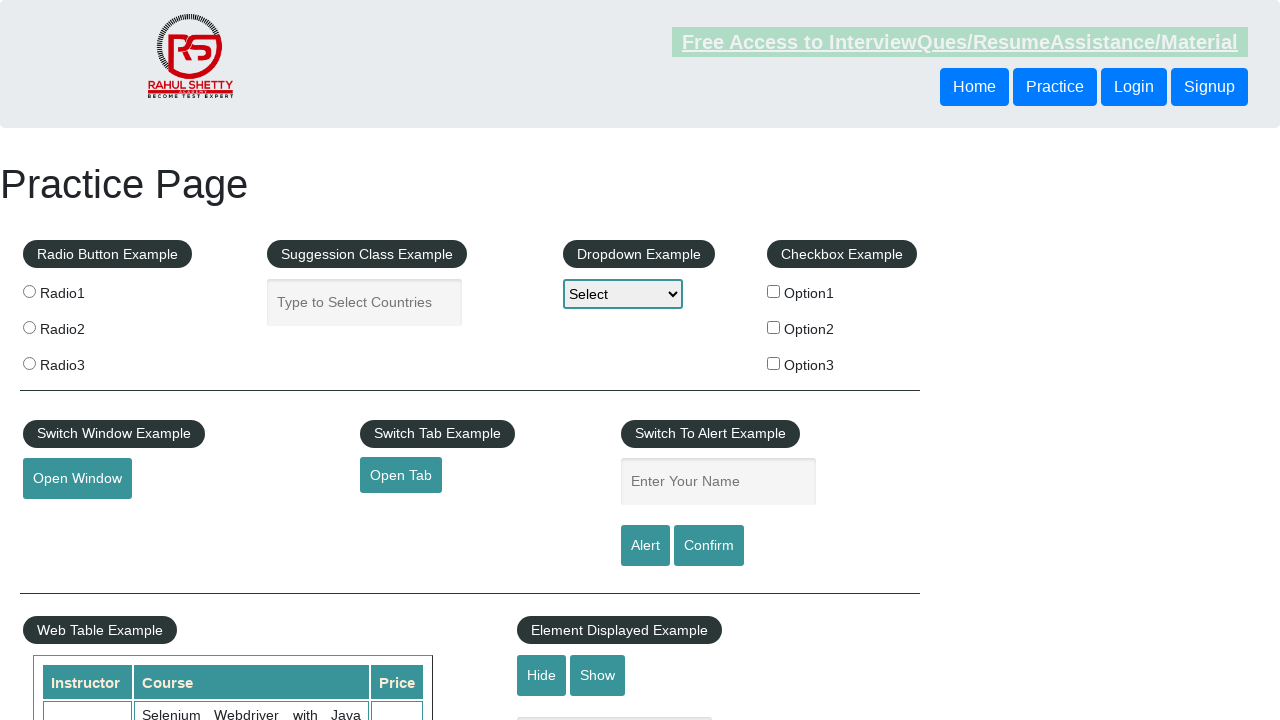

Set up dialog handler to automatically accept dialogs
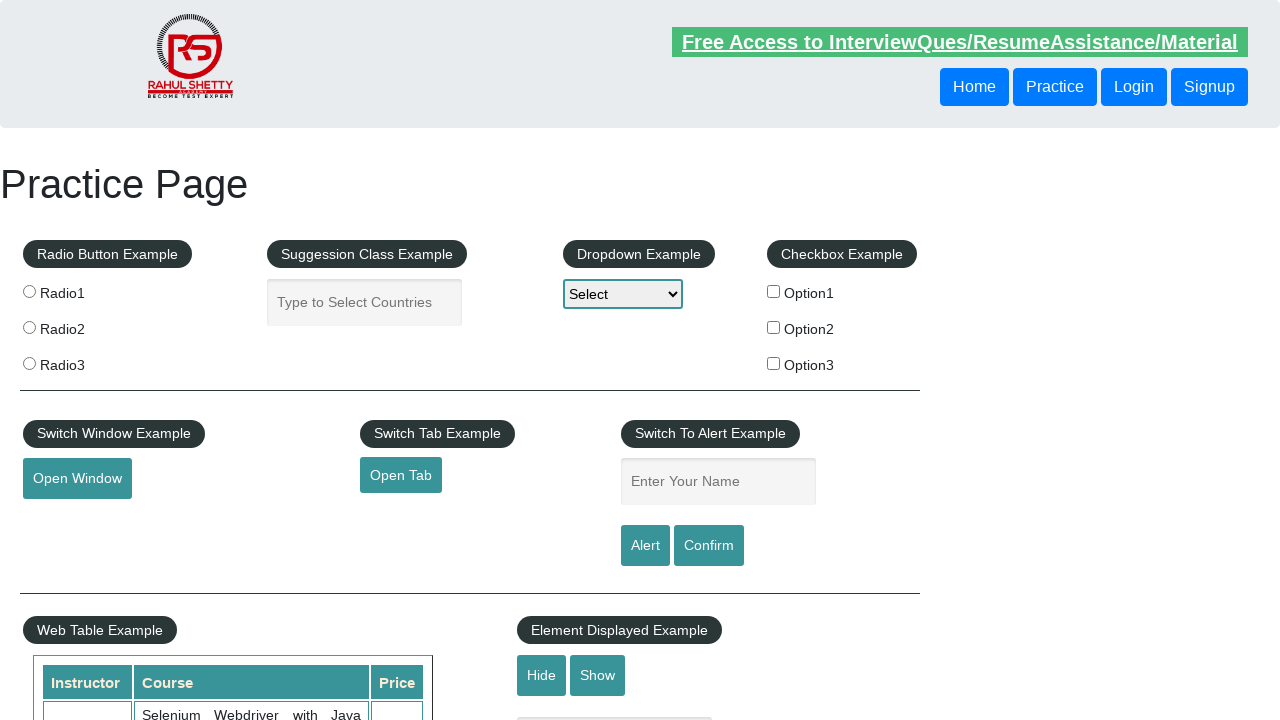

Clicked confirm button to trigger dialog at (709, 546) on #confirmbtn
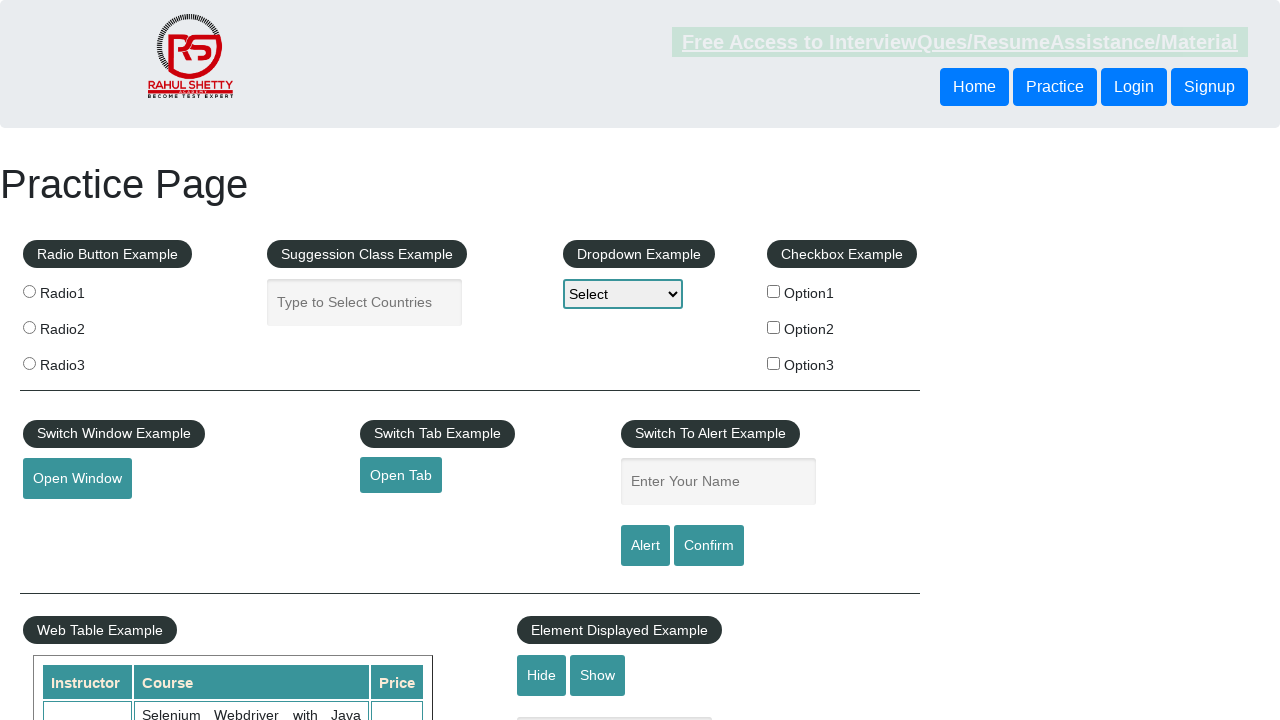

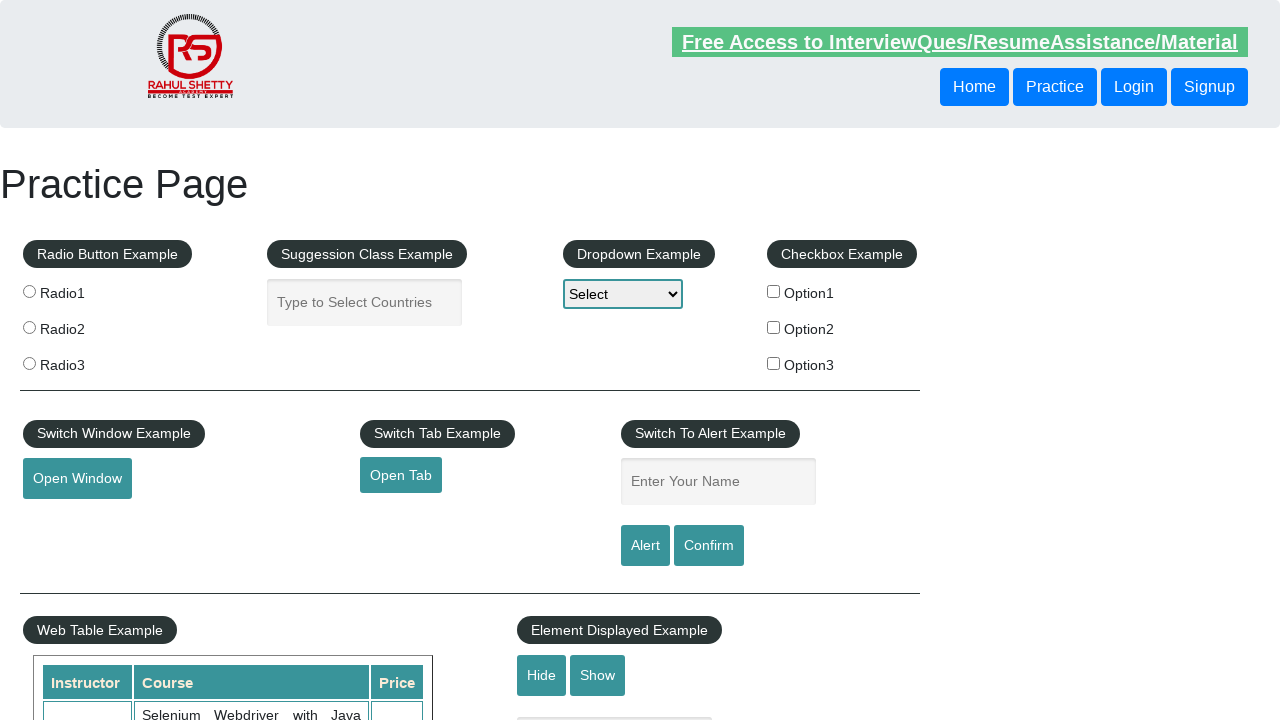